Tests radio button functionality on DemoQA by iterating through radio buttons, checking if they are enabled, selecting them using keyboard space, and verifying their selection state

Starting URL: https://demoqa.com/radio-button

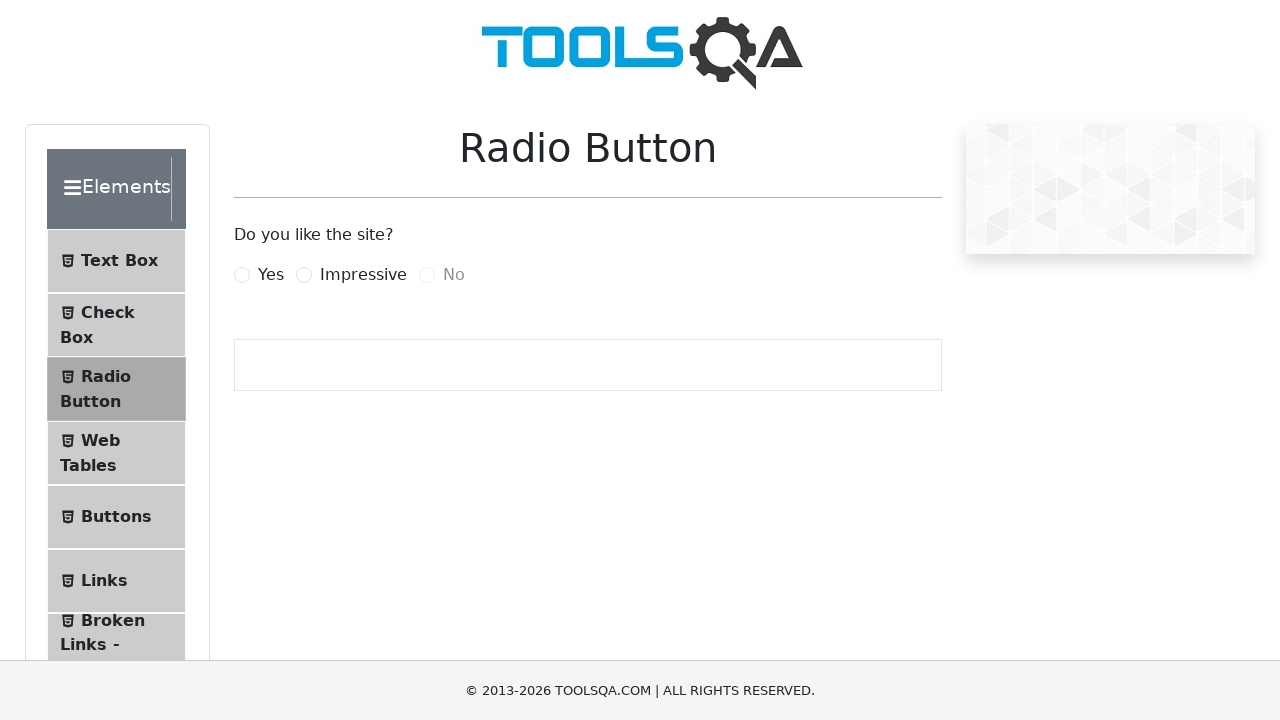

Waited for radio buttons to be present on the page
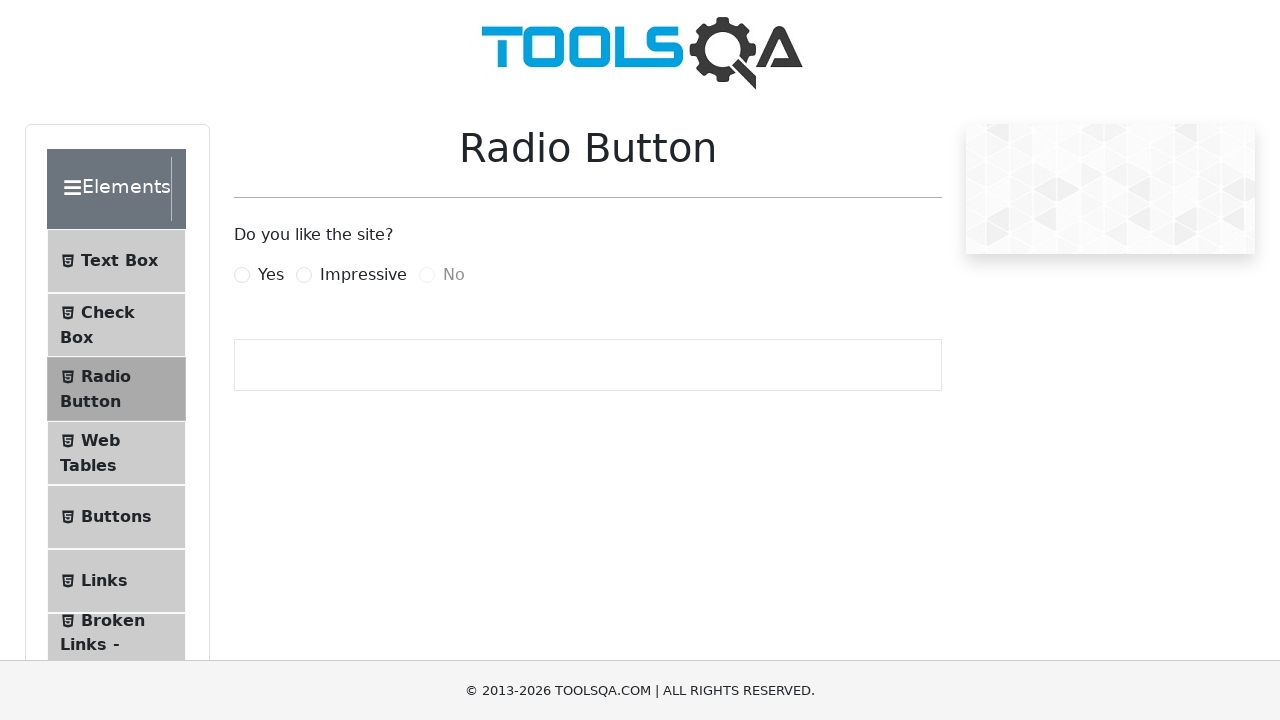

Retrieved all radio buttons with name 'like'
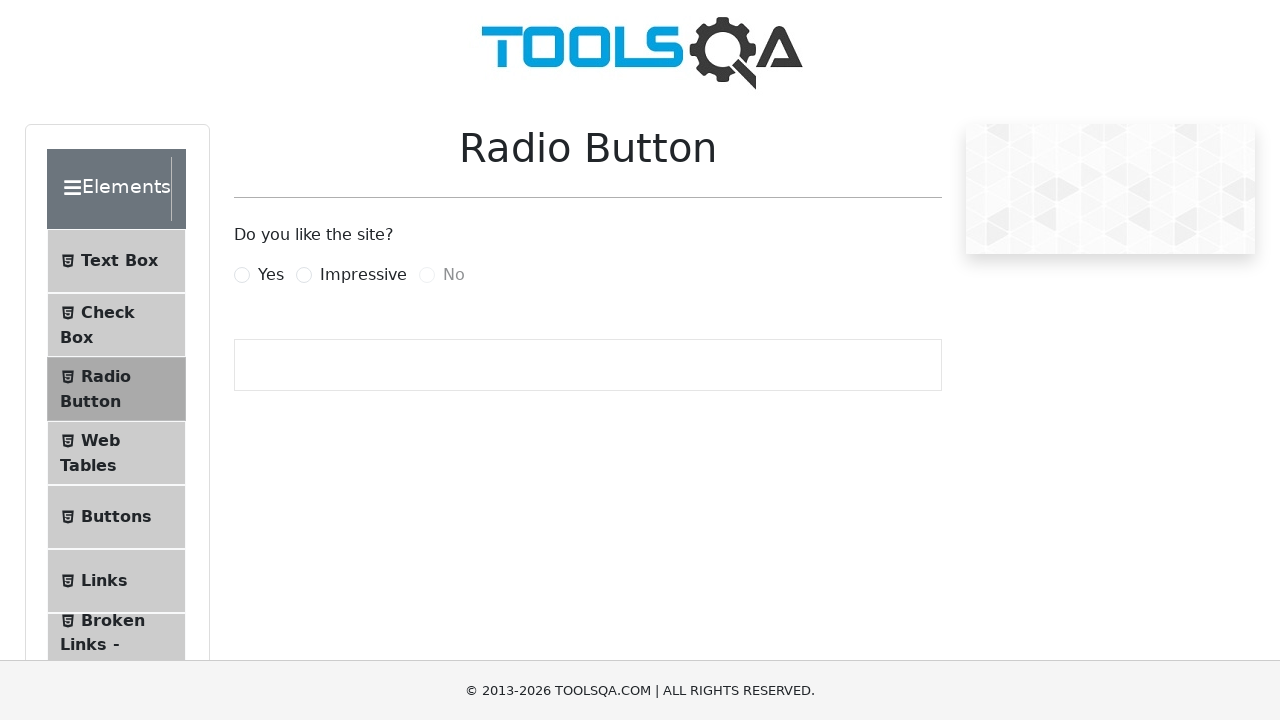

Retrieved id attribute from radio button: yesRadio
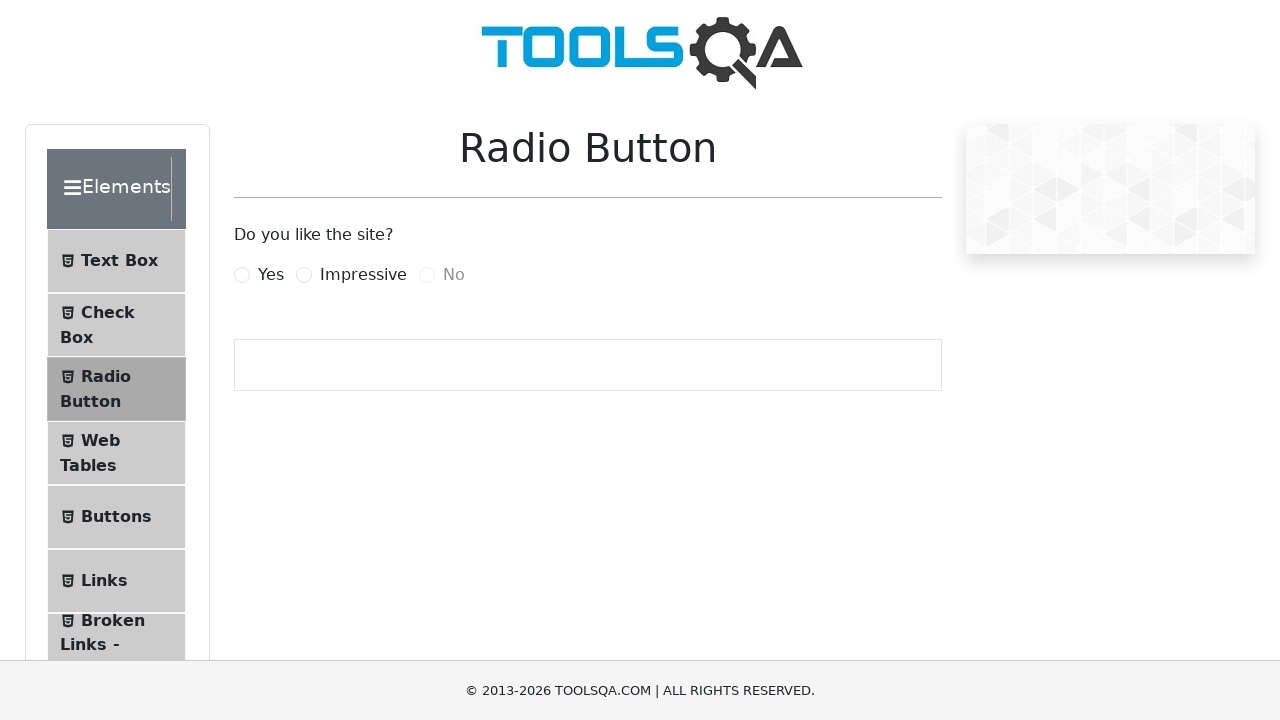

Checked if radio button 'yesRadio' is enabled: True
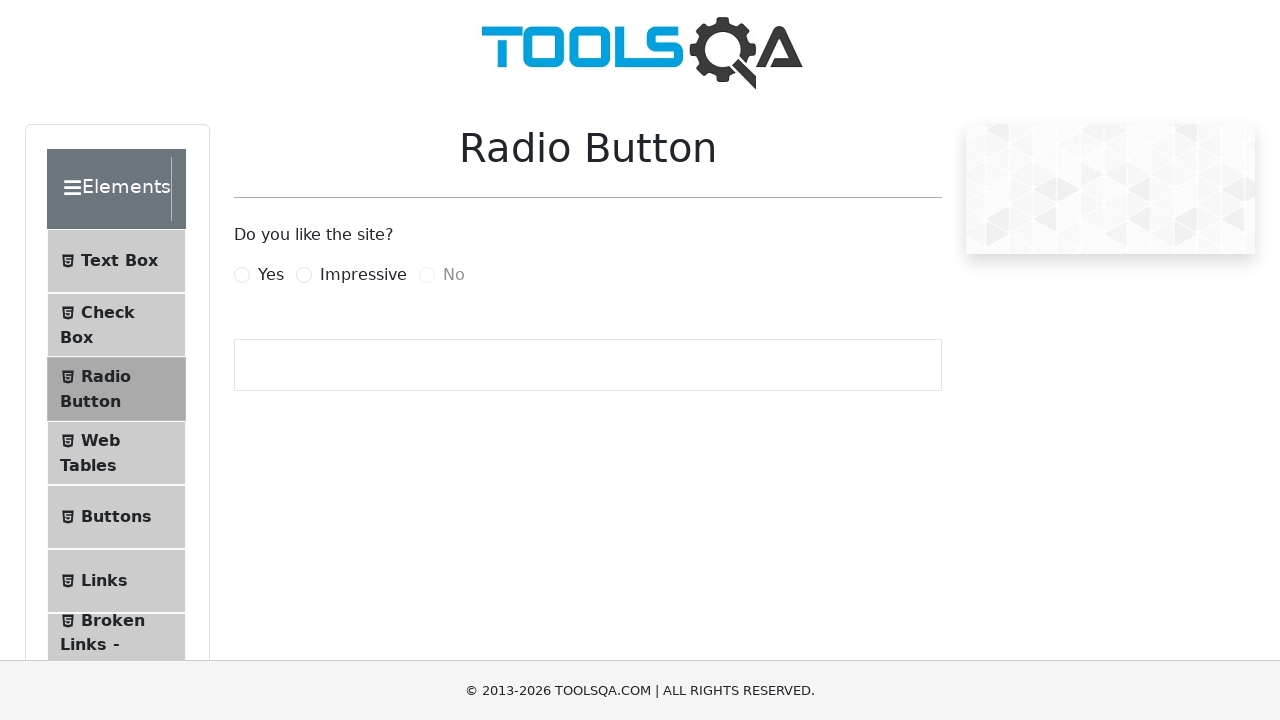

Clicked label for radio button 'yesRadio' to select it at (271, 275) on label[for='yesRadio']
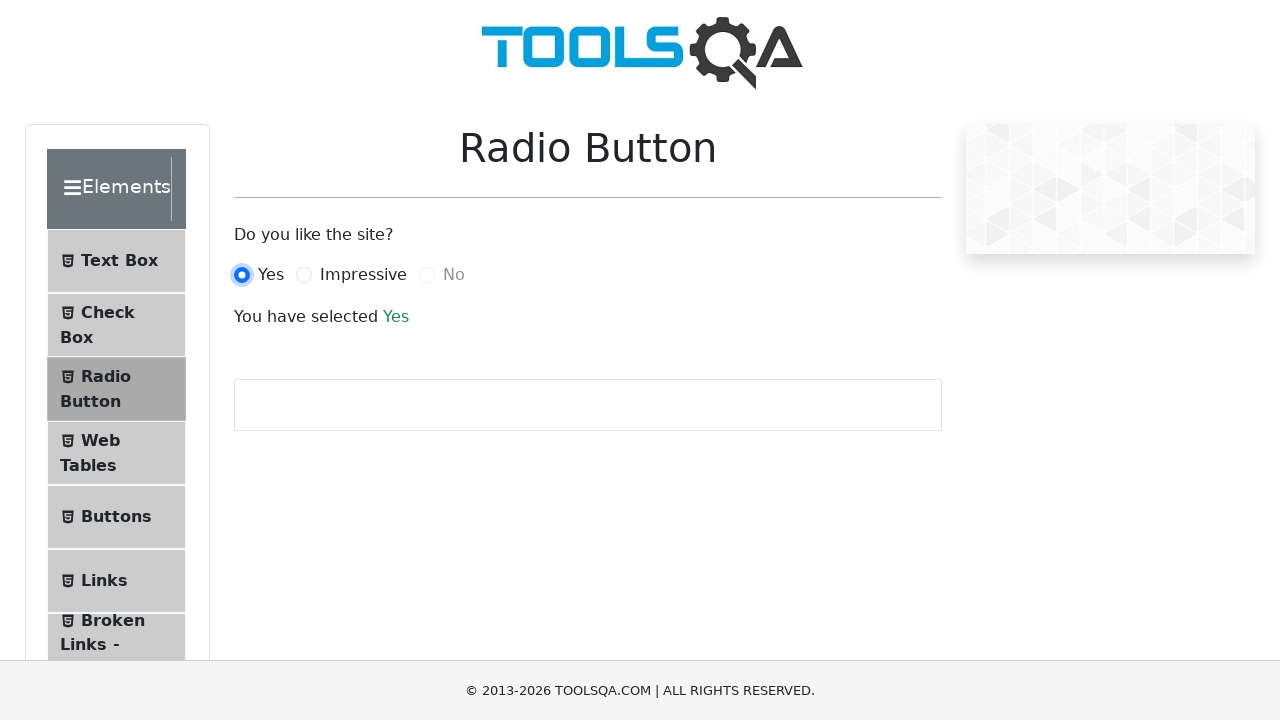

Verified radio button 'yesRadio' is checked: True
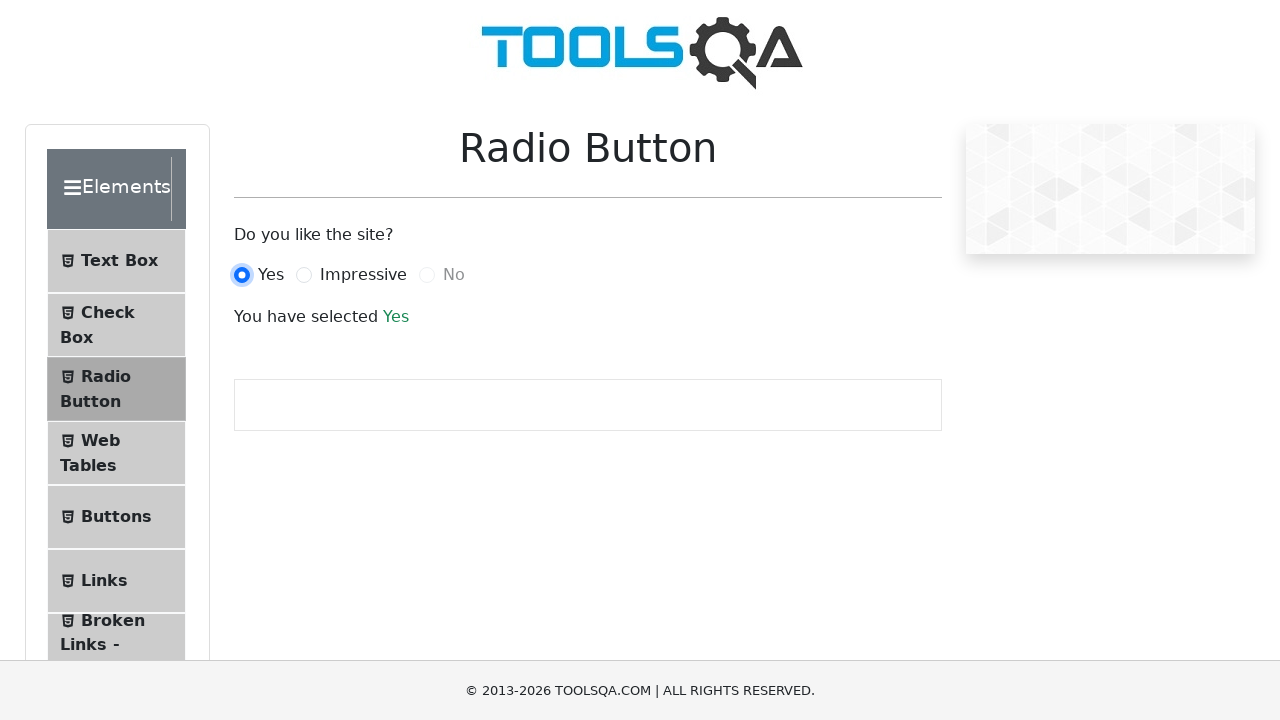

Asserted that radio button 'yesRadio' is selected
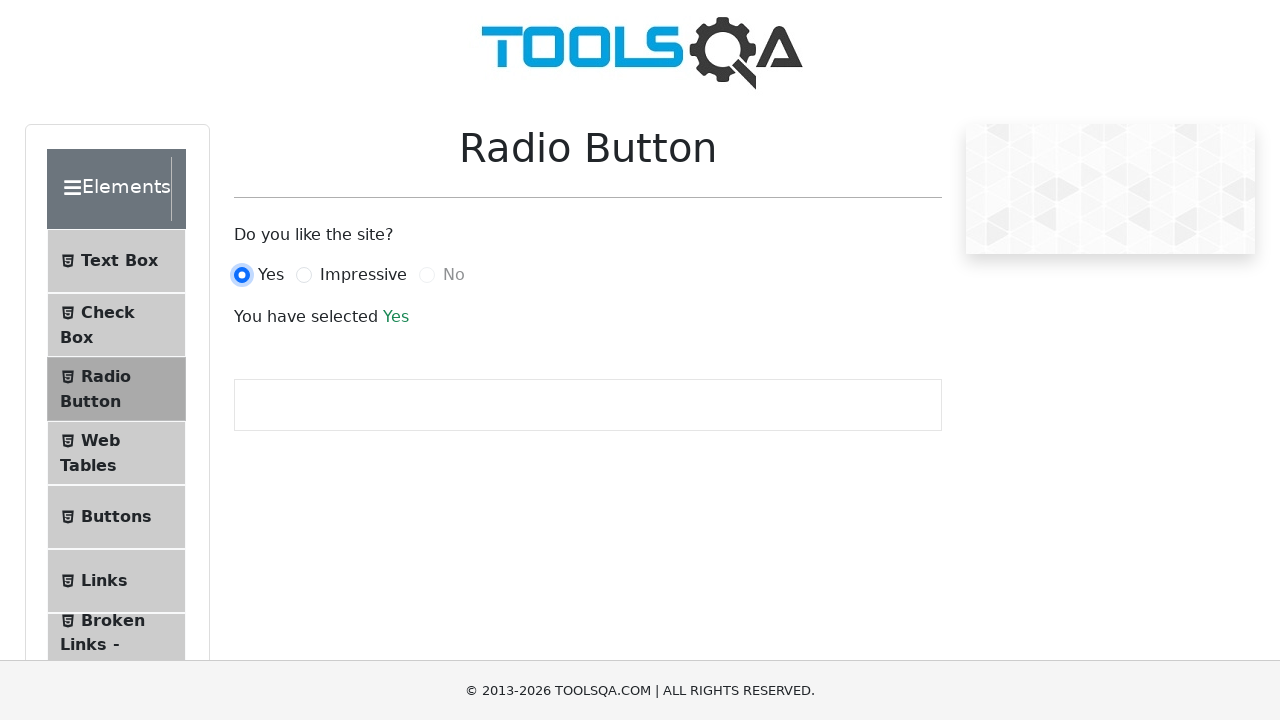

Retrieved id attribute from radio button: impressiveRadio
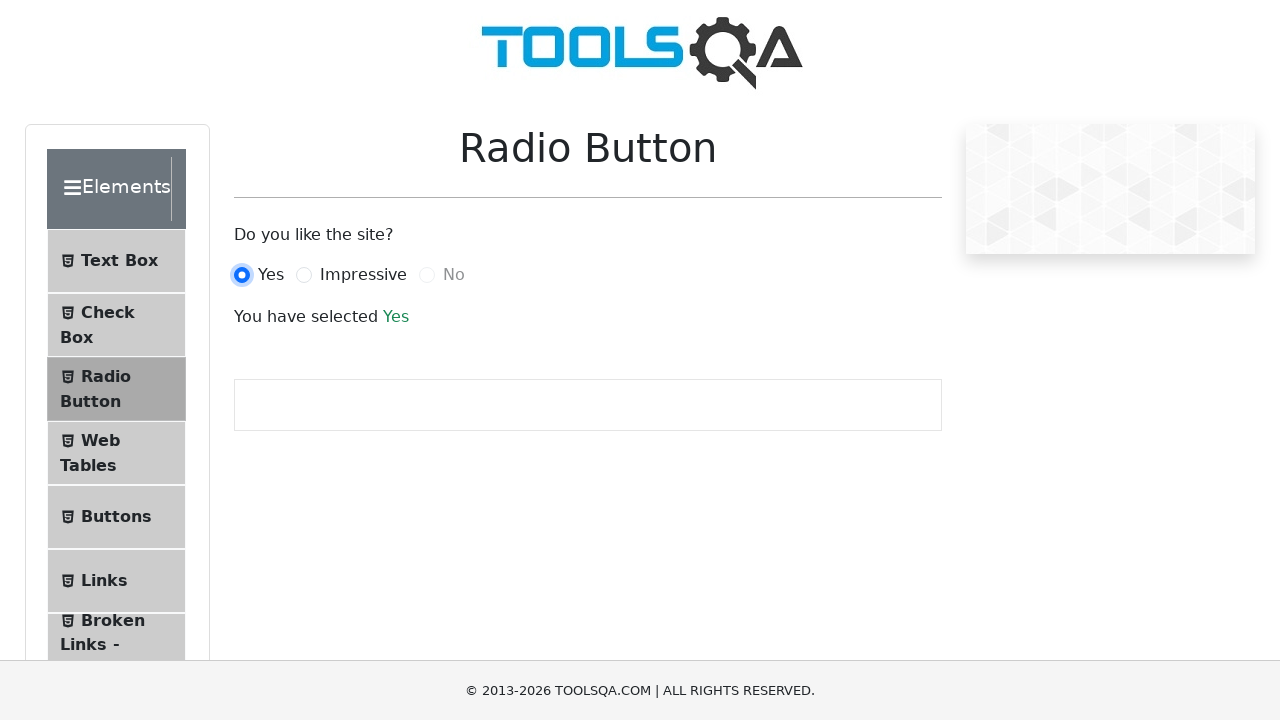

Checked if radio button 'impressiveRadio' is enabled: True
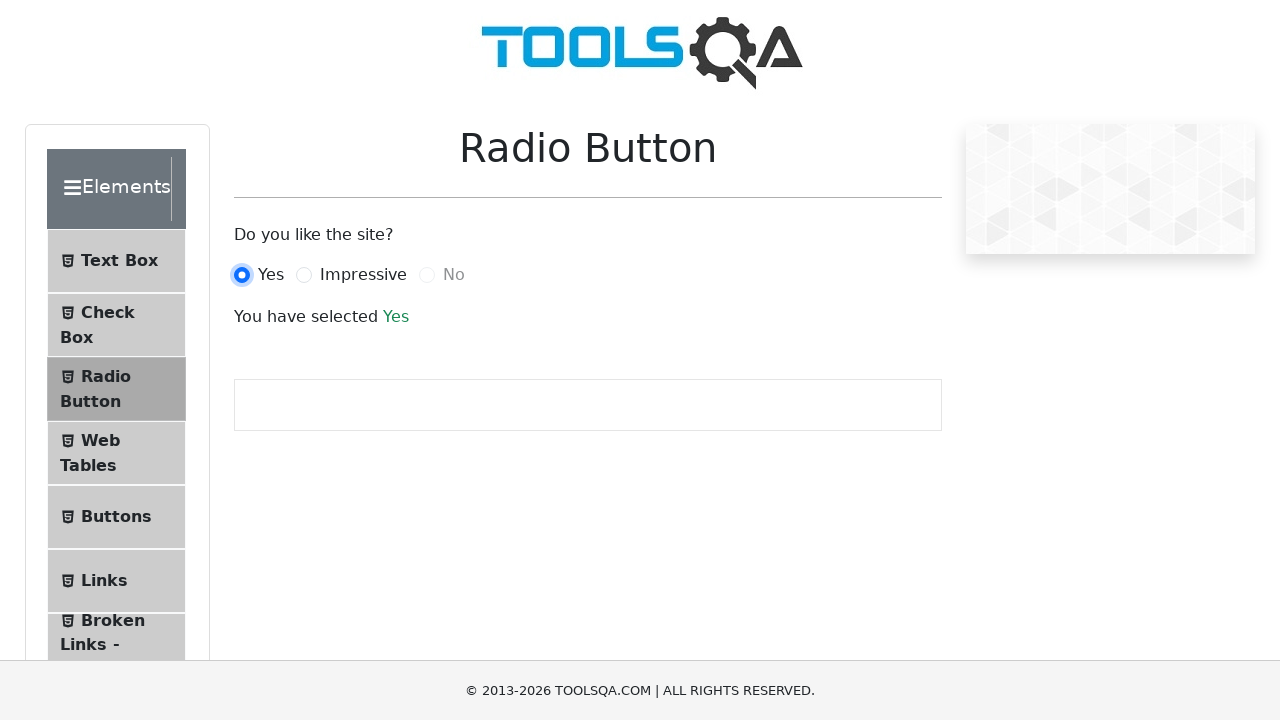

Clicked label for radio button 'impressiveRadio' to select it at (363, 275) on label[for='impressiveRadio']
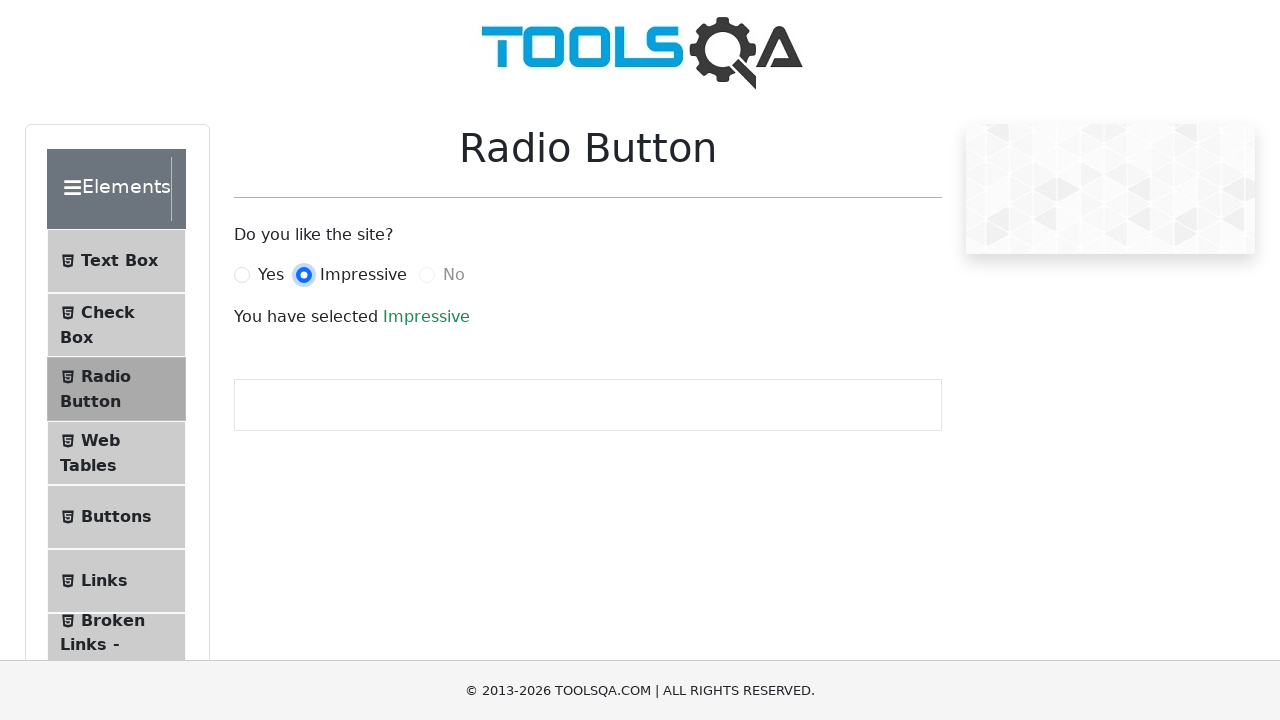

Verified radio button 'impressiveRadio' is checked: True
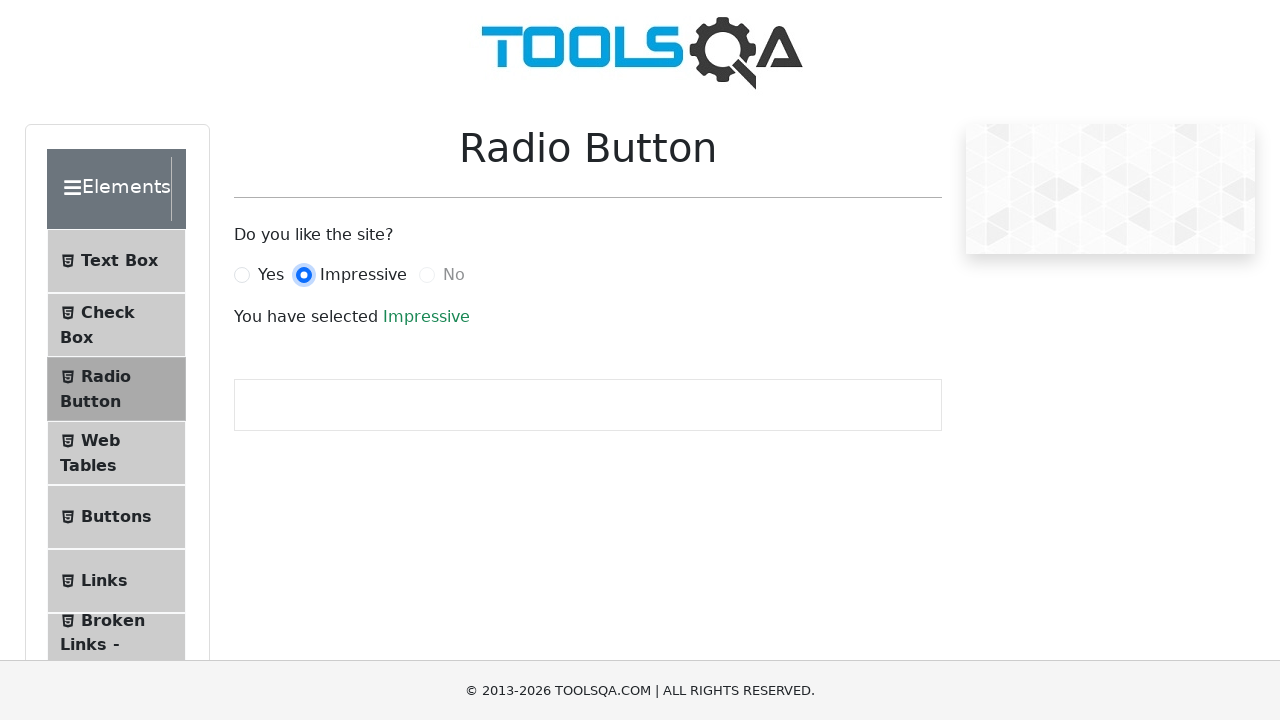

Asserted that radio button 'impressiveRadio' is selected
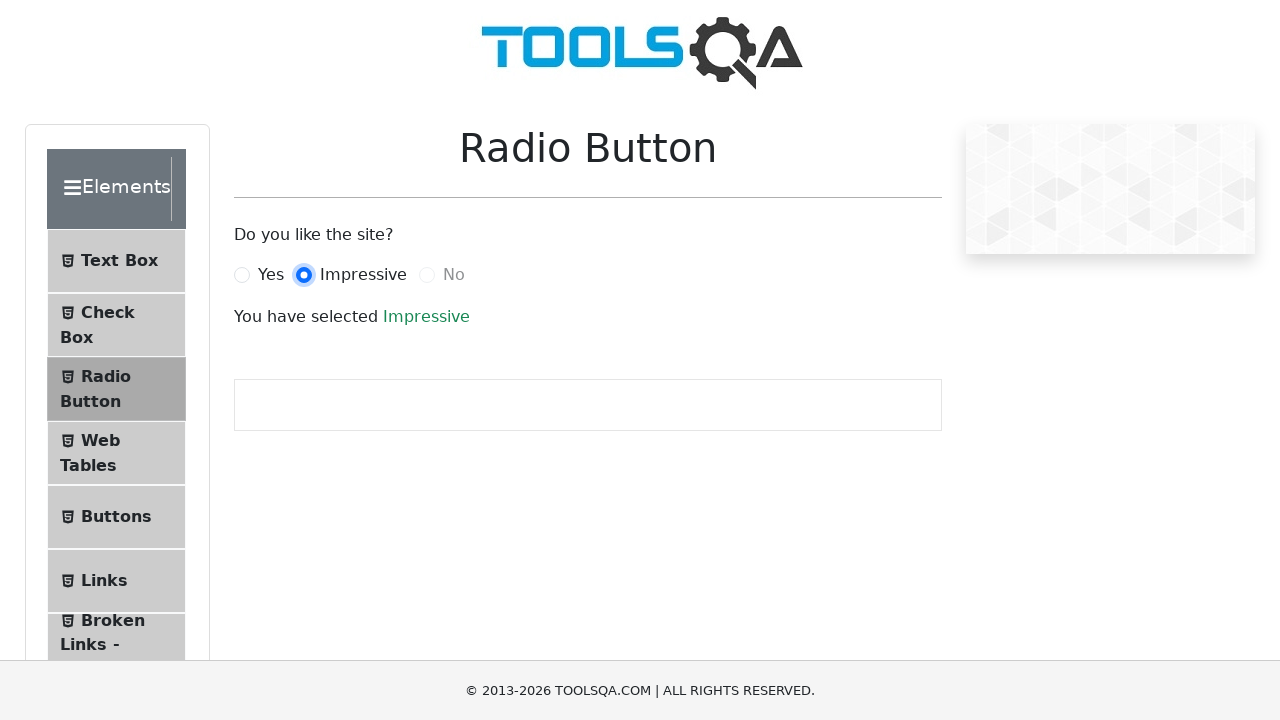

Retrieved id attribute from radio button: noRadio
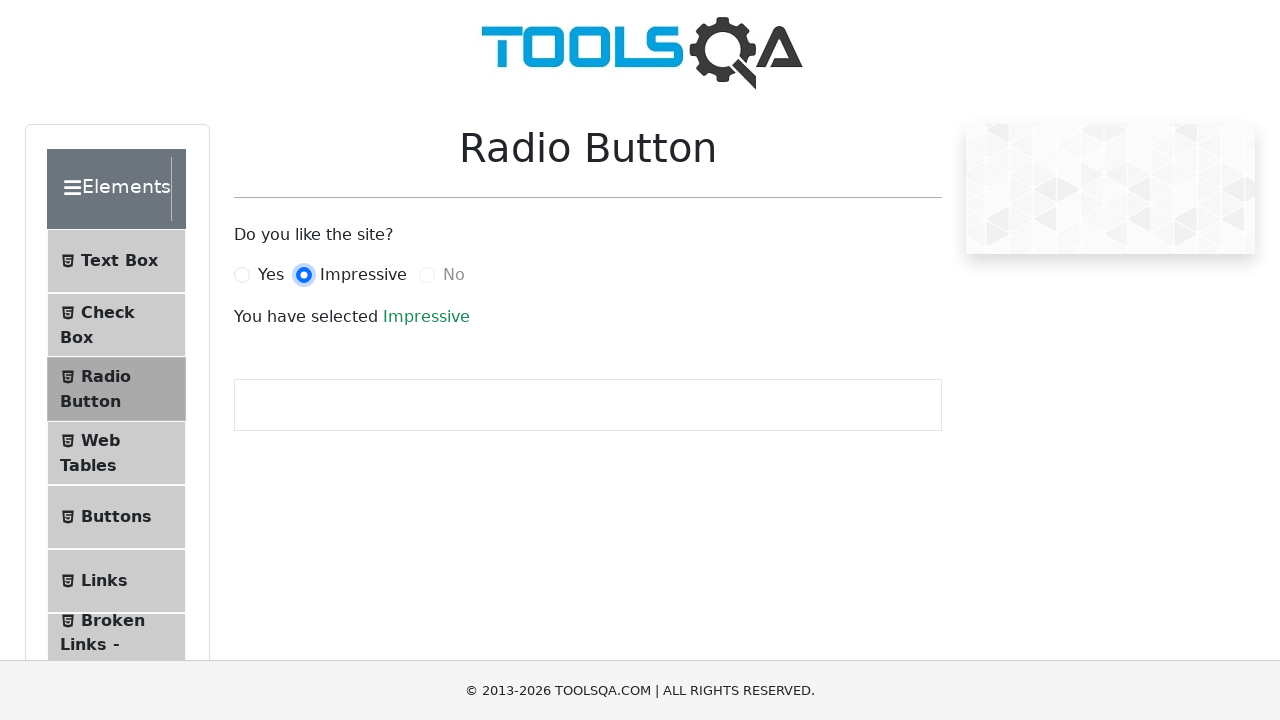

Checked if radio button 'noRadio' is enabled: False
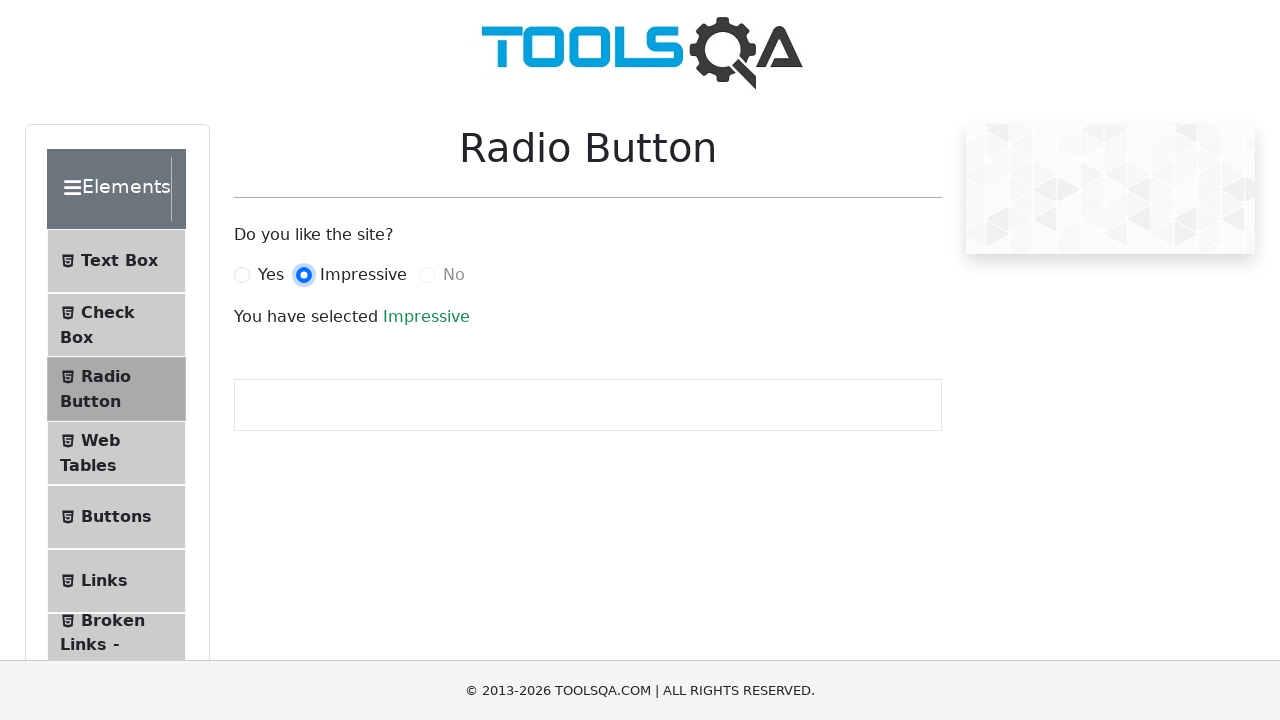

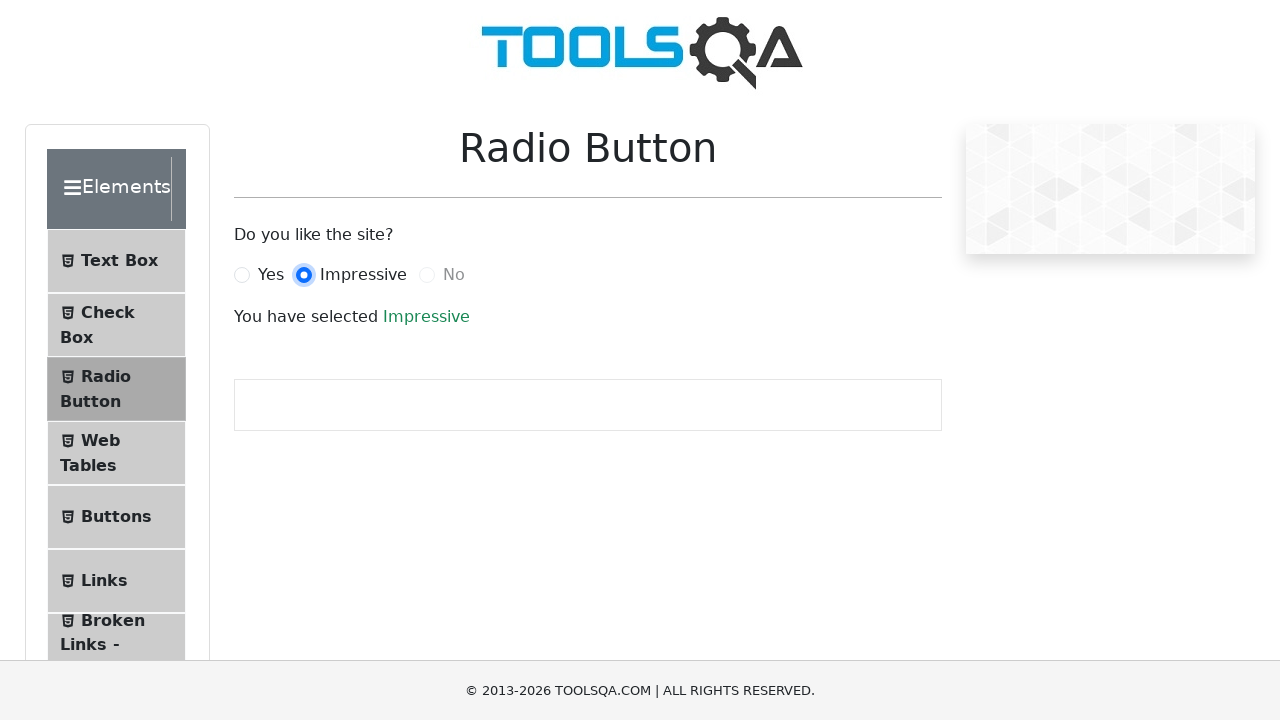